Progressively fills required fields on the practice form one by one, clicking submit after each field to verify that remaining unfilled fields still show as invalid while filled fields become valid.

Starting URL: https://demoqa.com/automation-practice-form

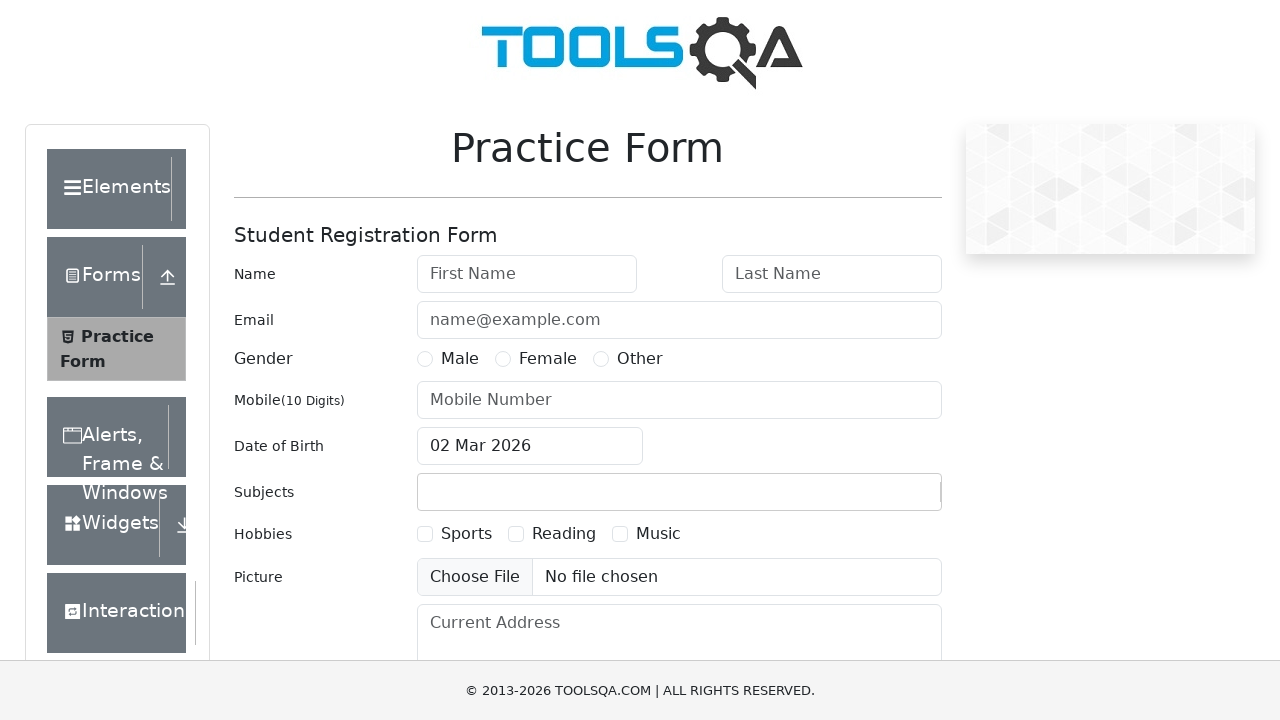

Scrolled submit button into view
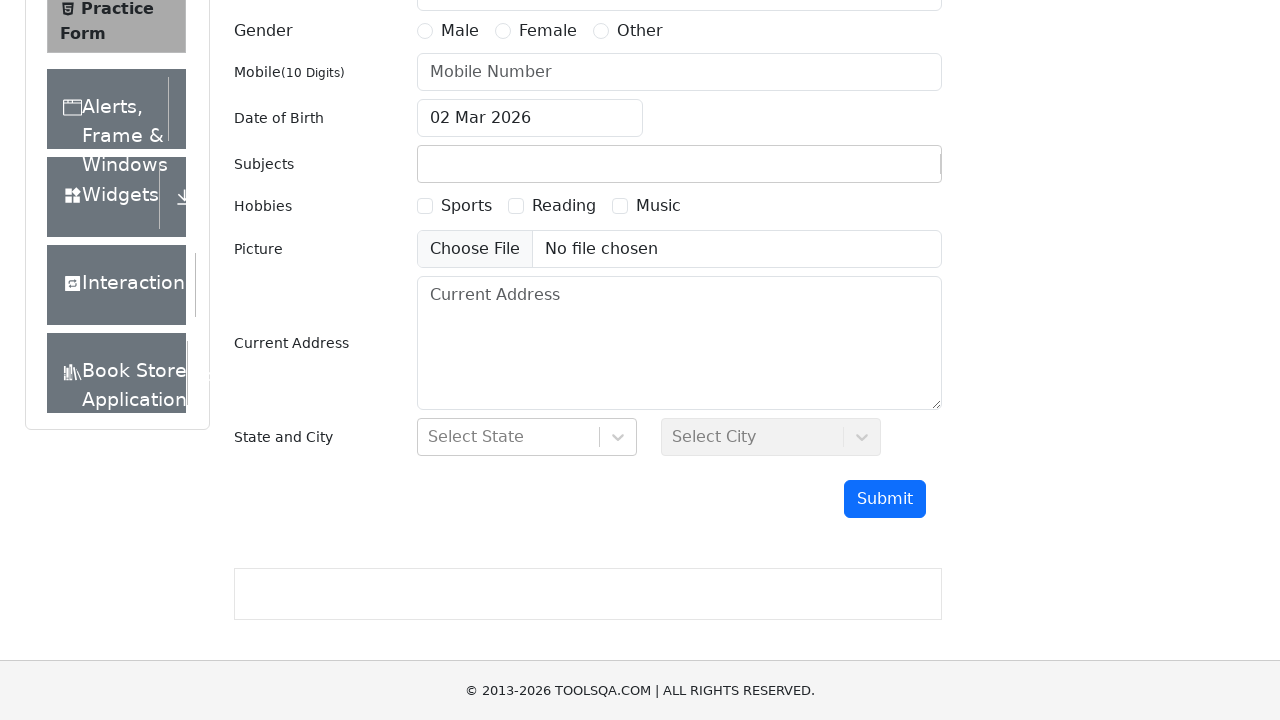

Clicked submit button with all fields blank to verify validation at (885, 499) on #submit
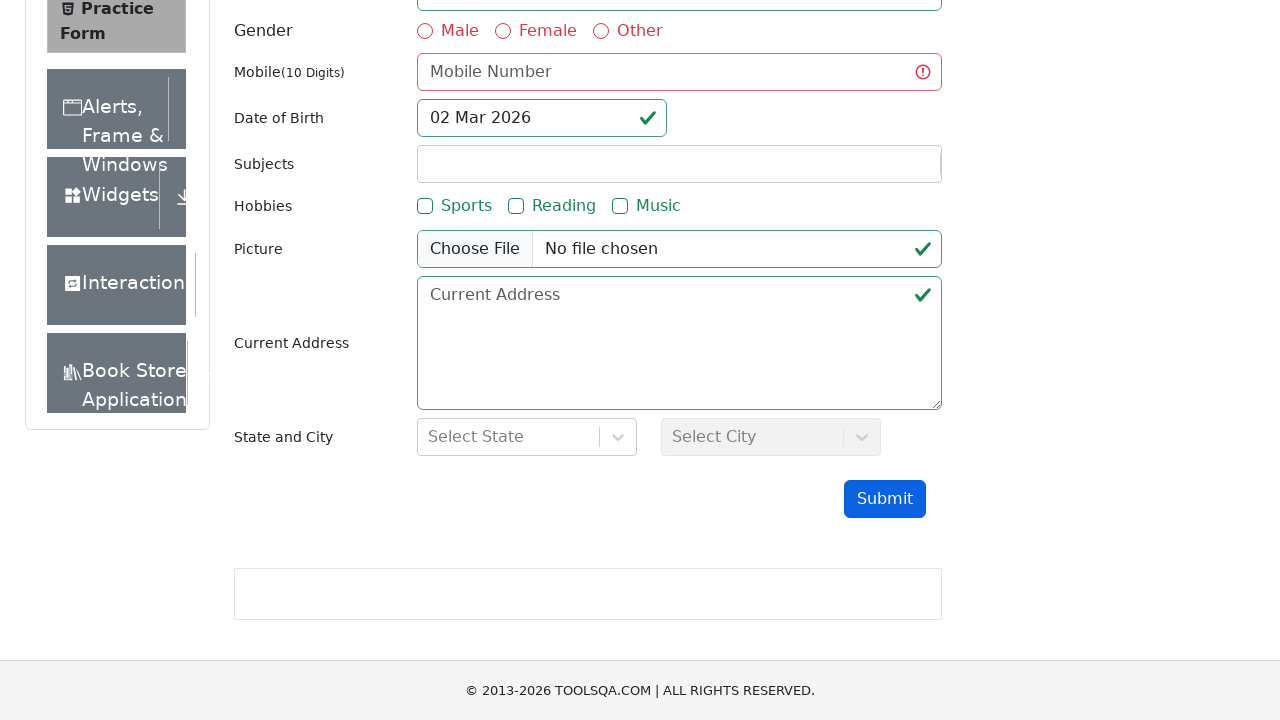

Filled First Name field with 'John' on #firstName
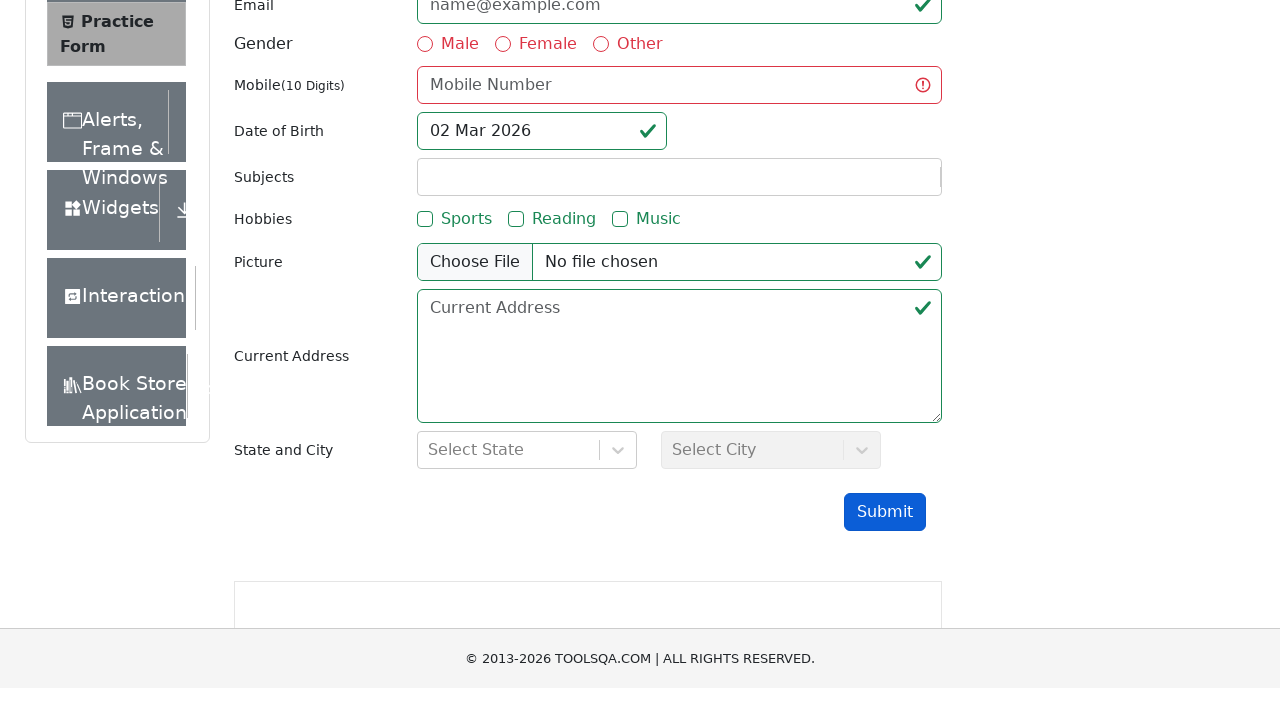

Scrolled submit button into view
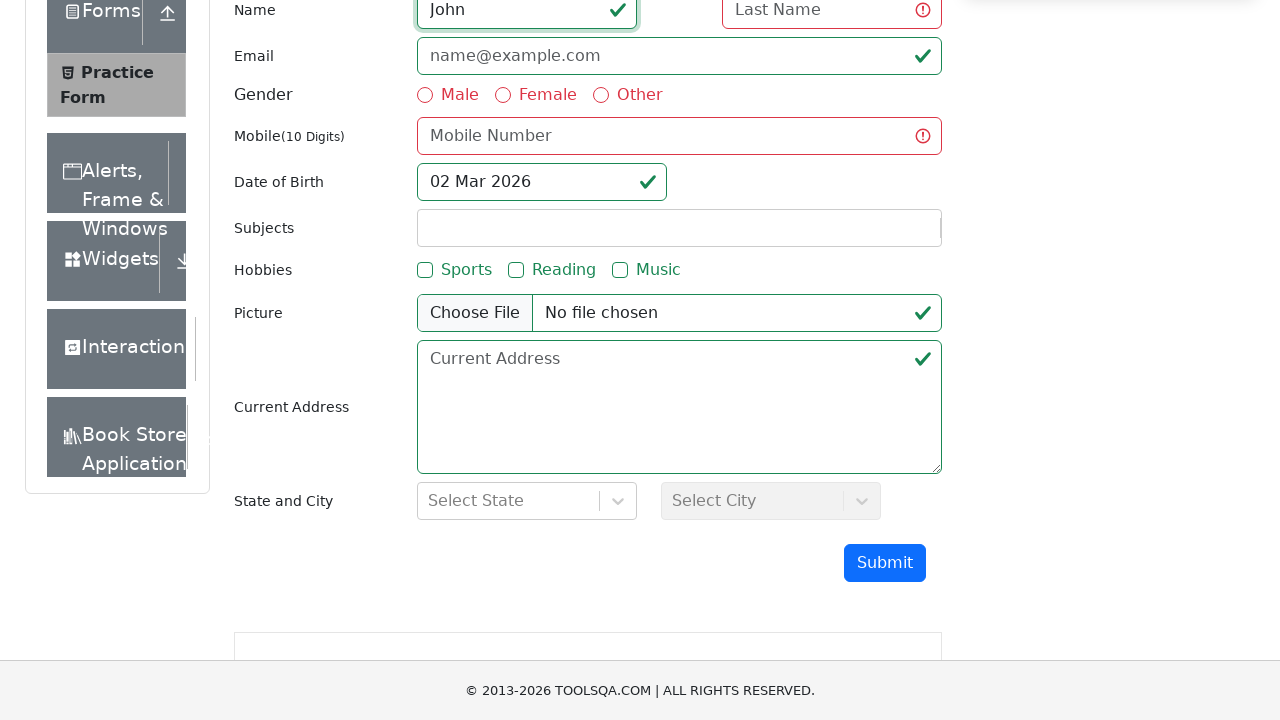

Clicked submit button after filling First Name - verifying other fields still invalid at (885, 563) on #submit
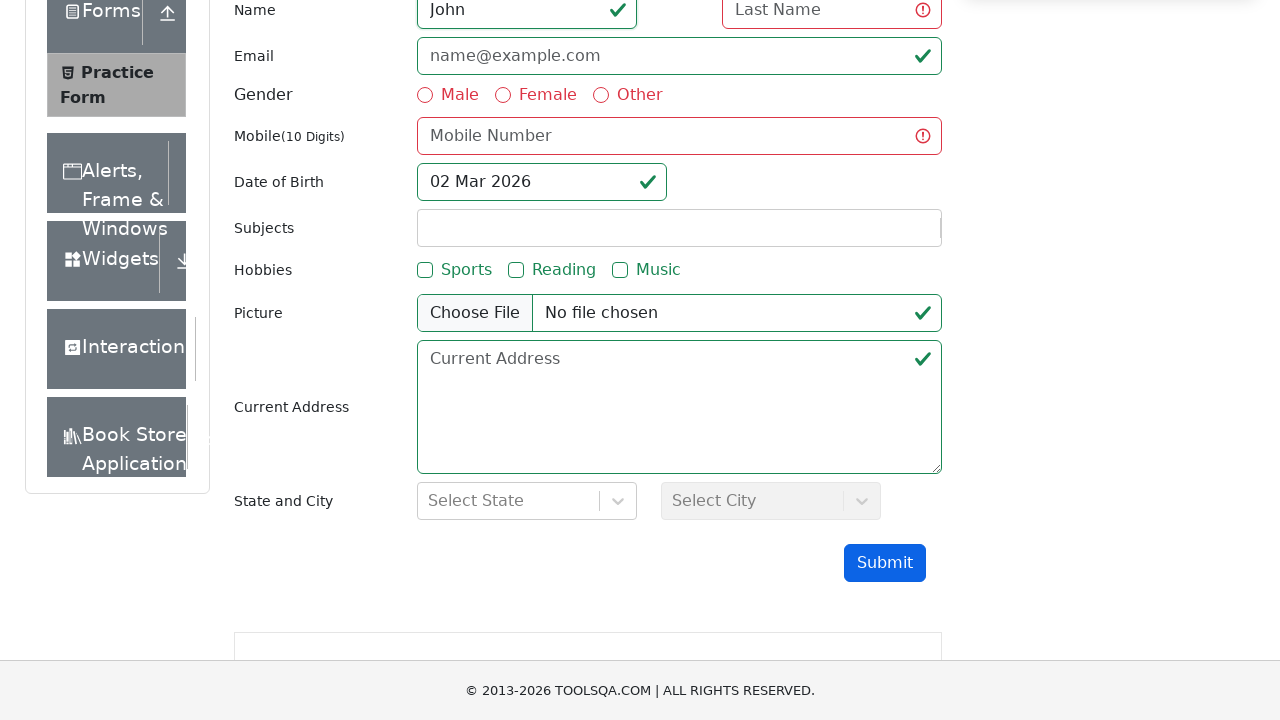

Filled Last Name field with 'Doe' on #lastName
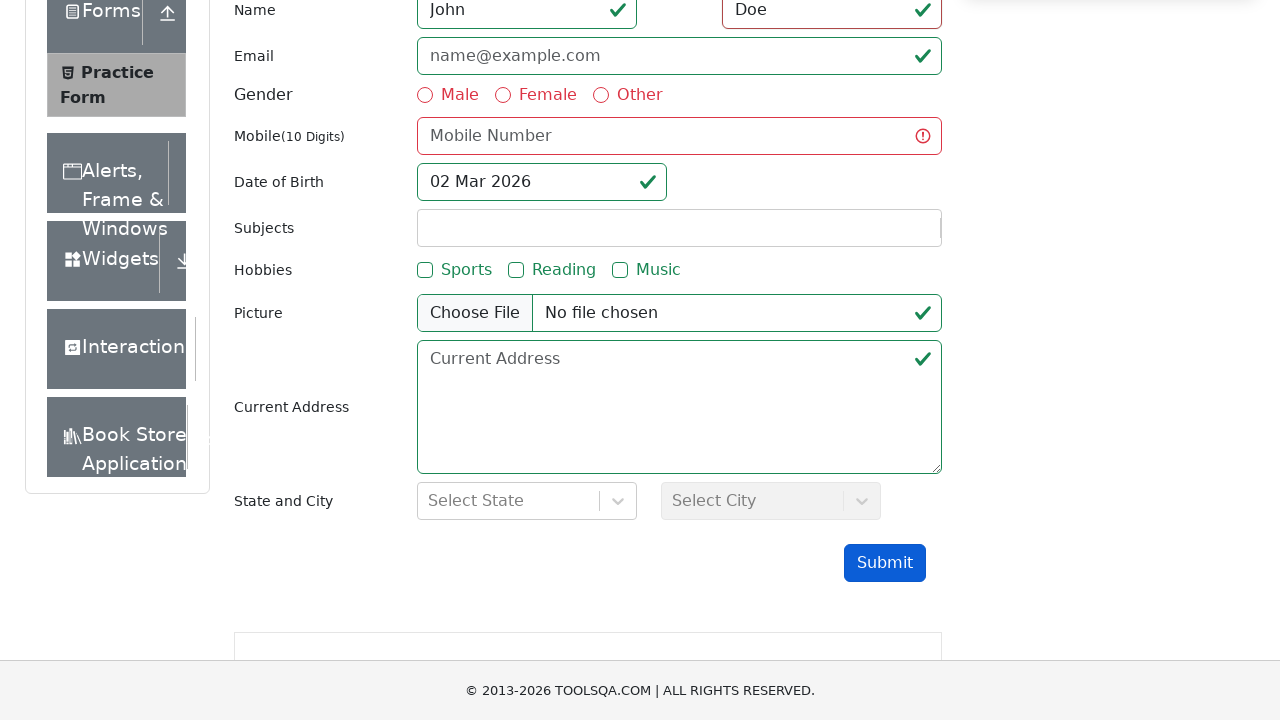

Scrolled submit button into view
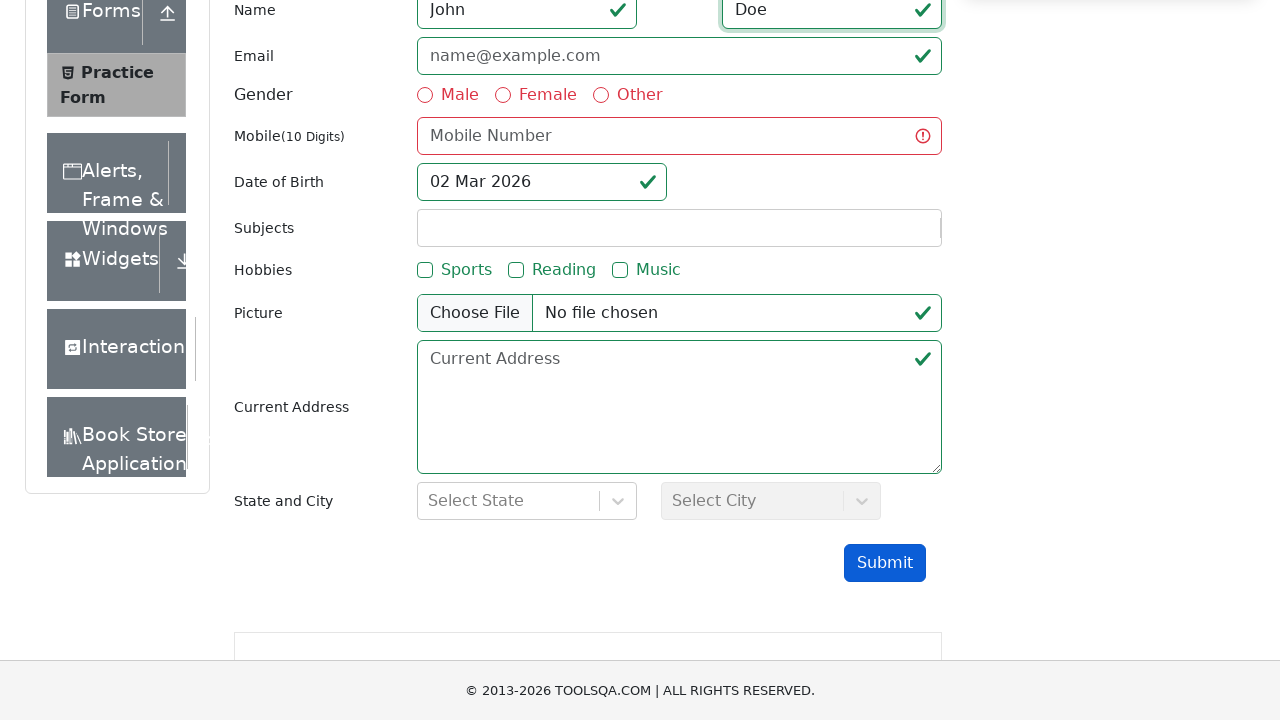

Clicked submit button after filling Last Name - verifying remaining fields still invalid at (885, 563) on #submit
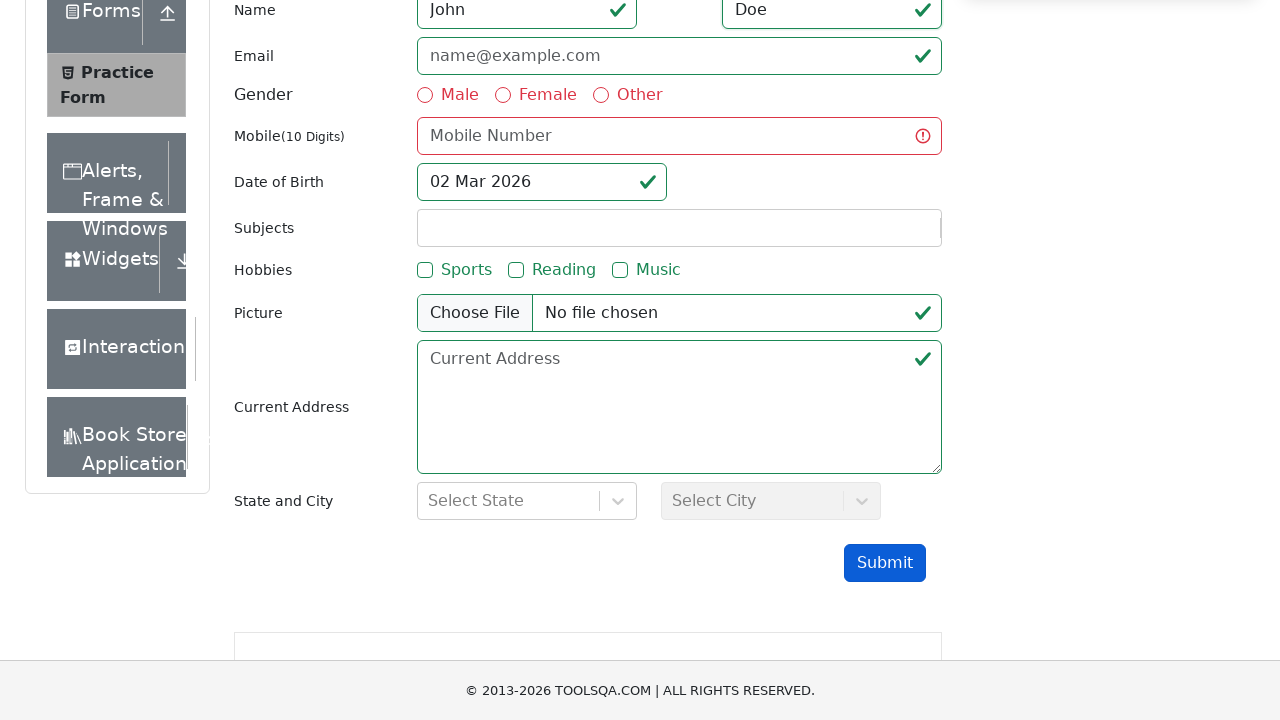

Selected Male gender option at (460, 95) on label[for='gender-radio-1']
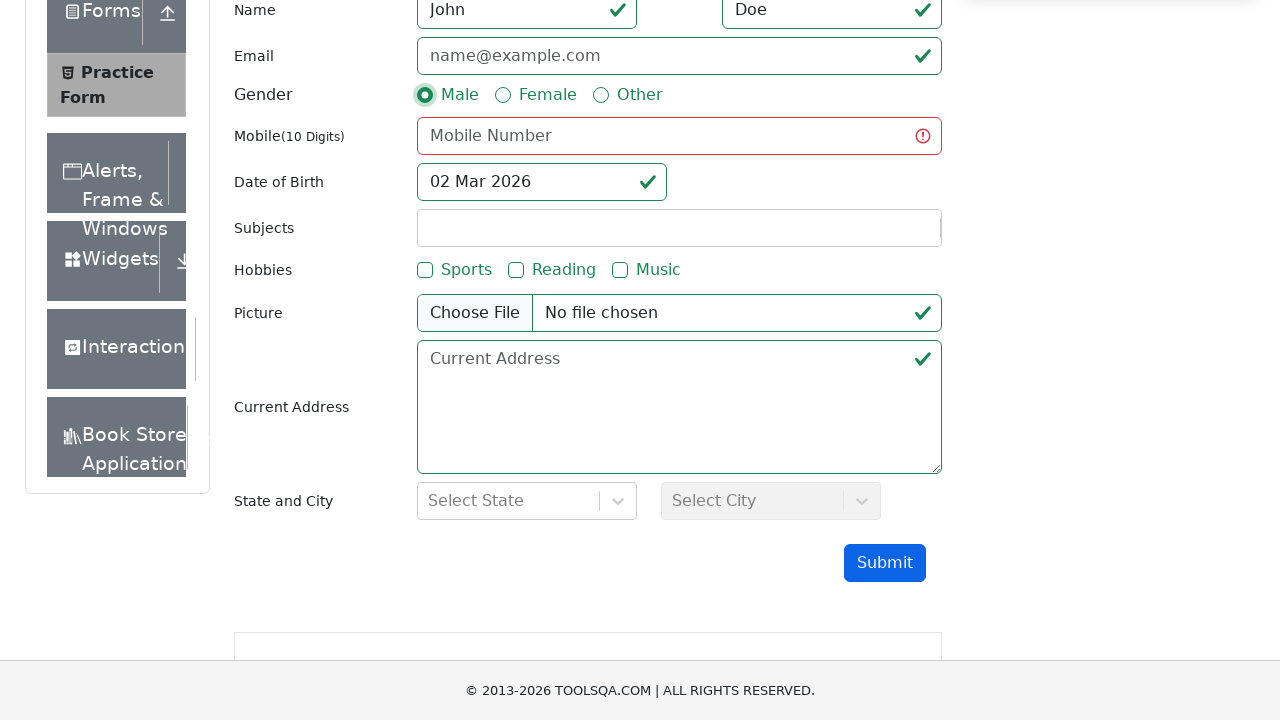

Scrolled submit button into view
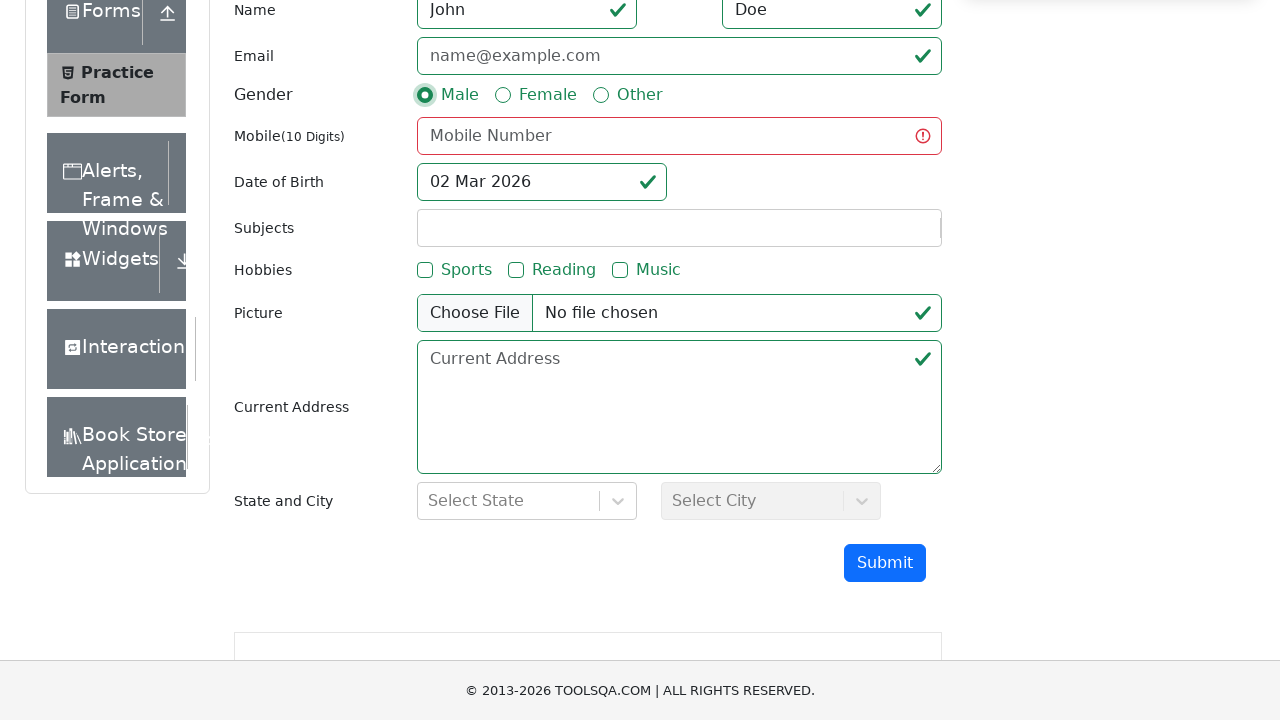

Clicked submit button after selecting Gender - verifying remaining fields still invalid at (885, 563) on #submit
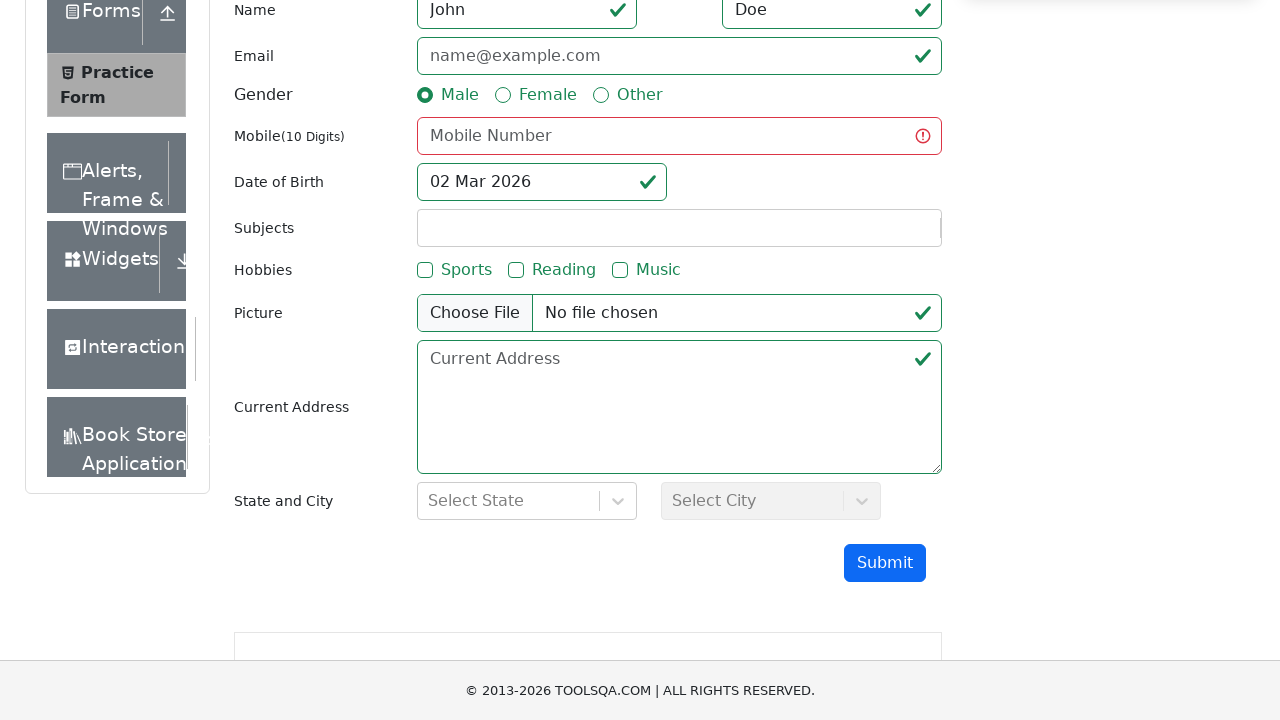

Filled Mobile Number field with '0911223344' on #userNumber
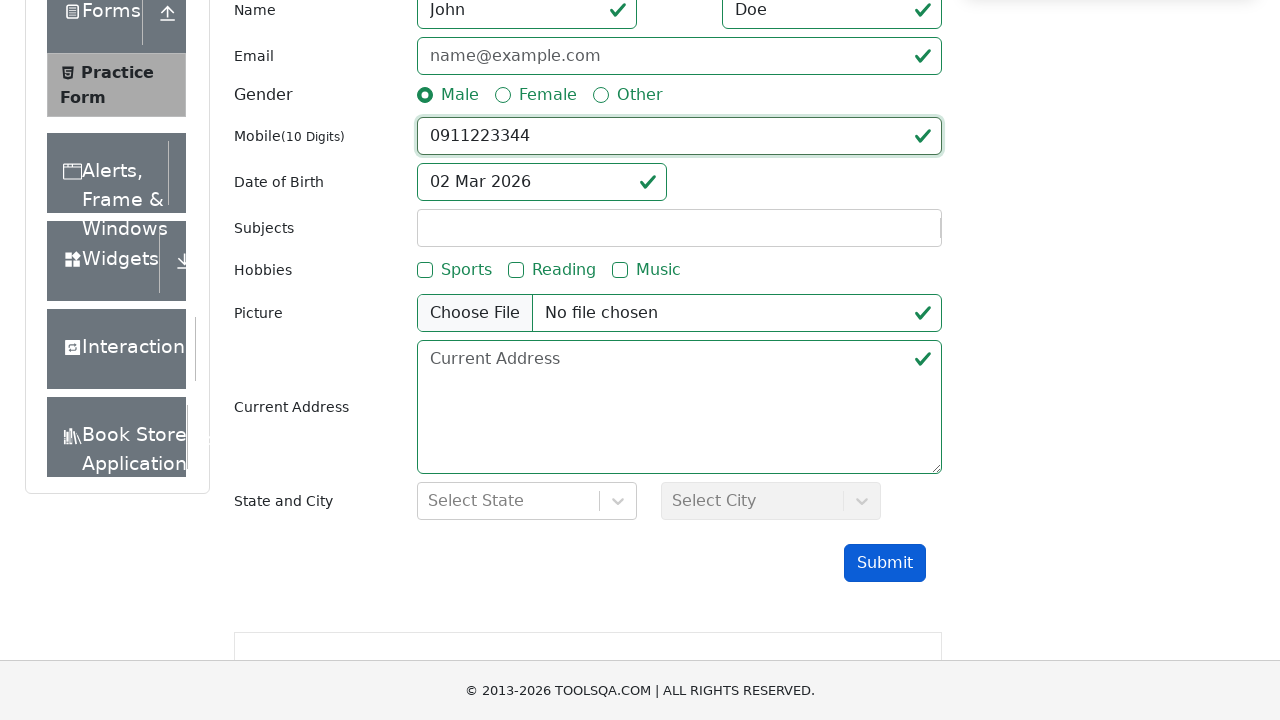

Scrolled submit button into view
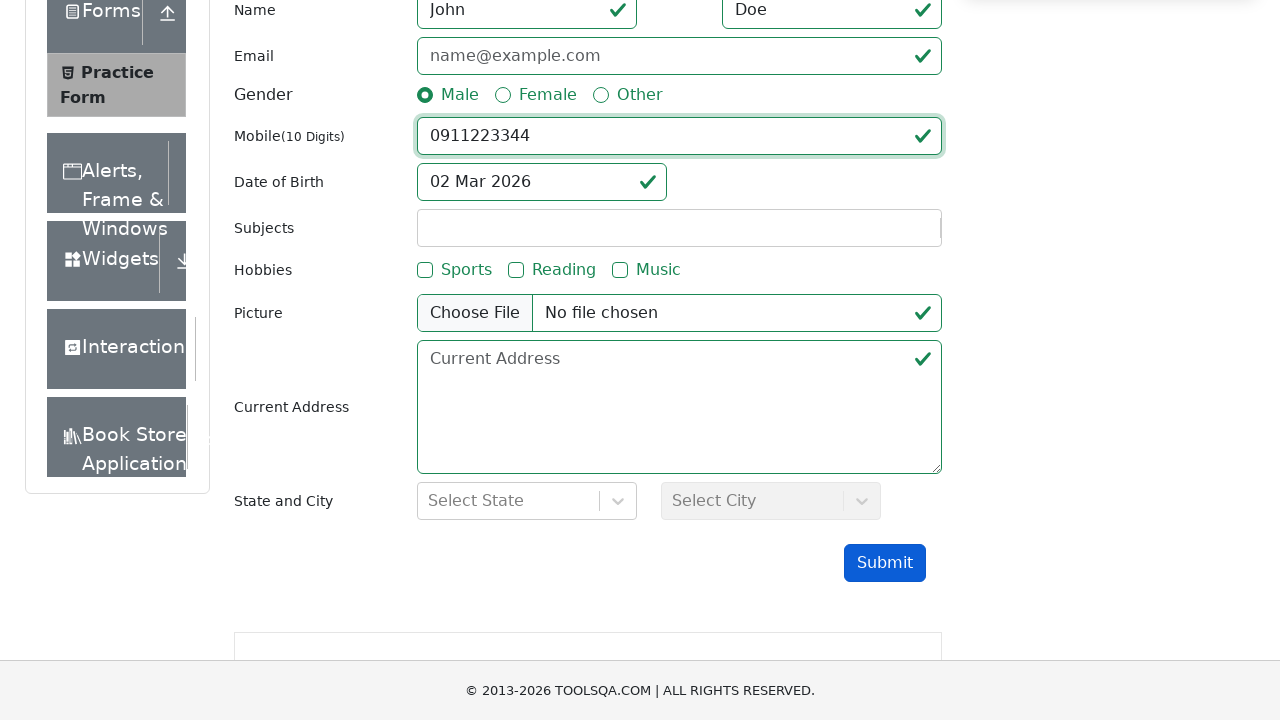

Clicked submit button after filling Mobile Number - verifying remaining fields still invalid at (885, 563) on #submit
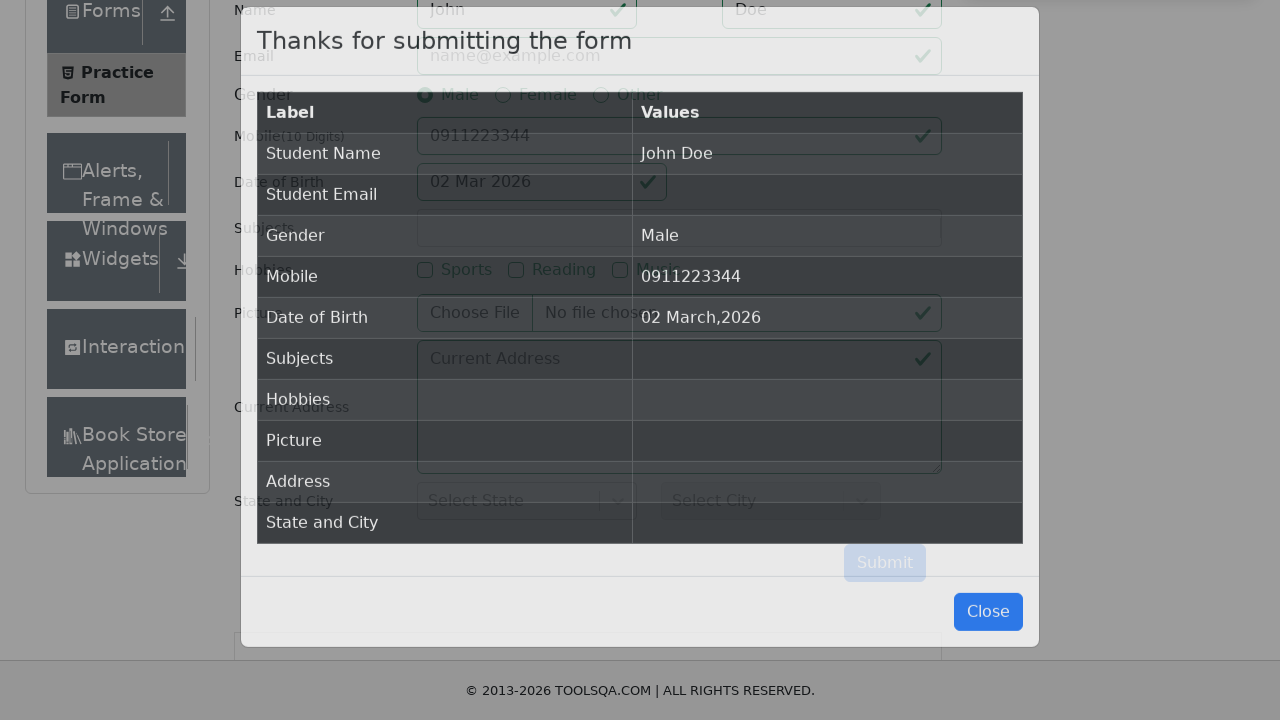

Waited for potential form submission result or validation modal
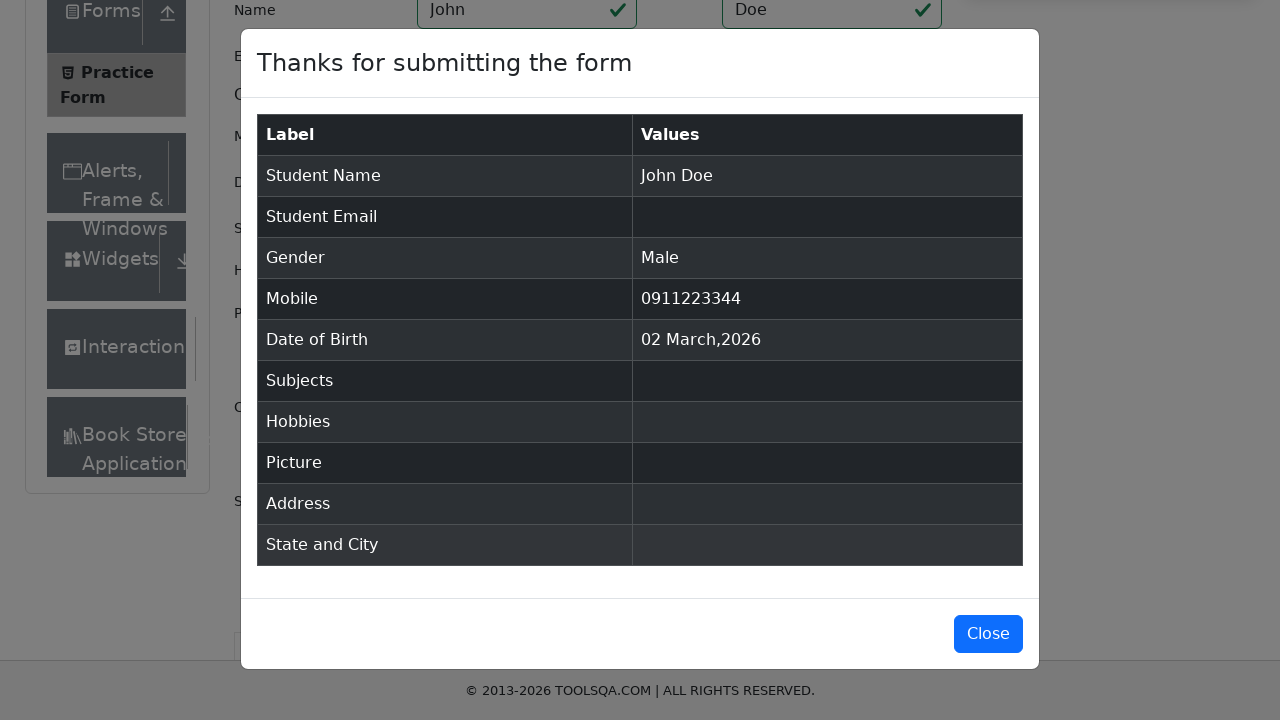

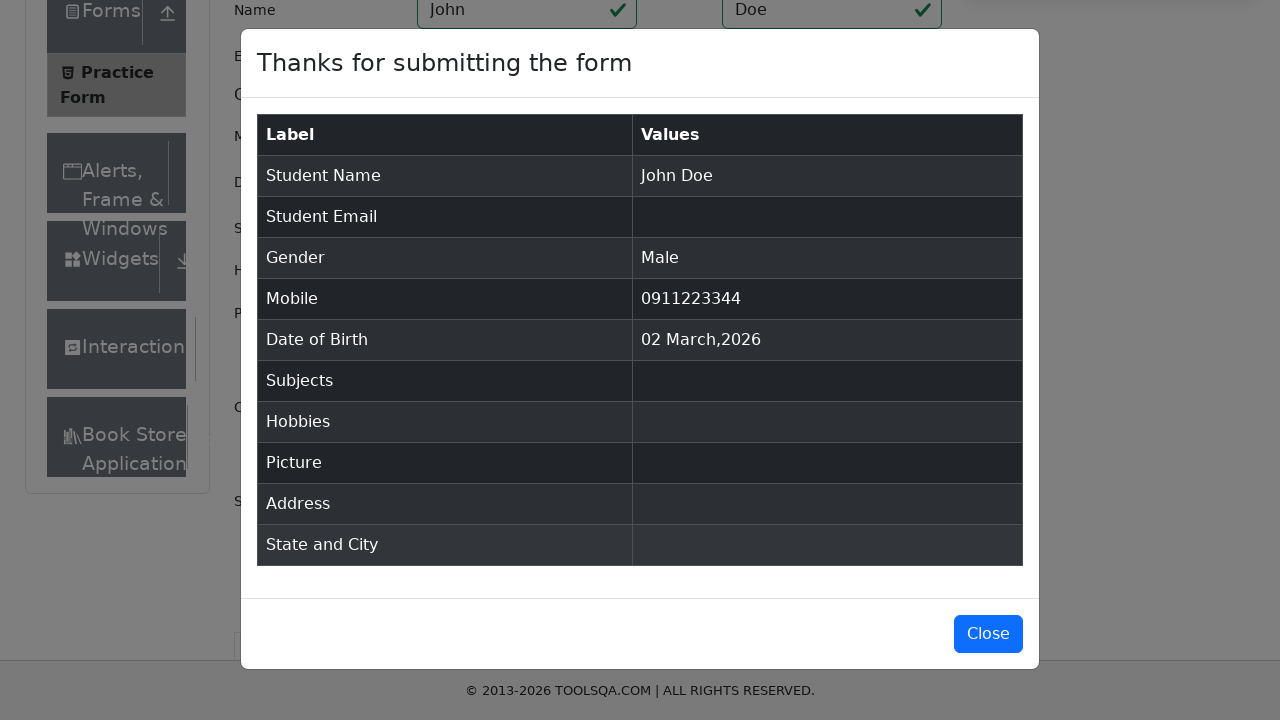